Navigates to jQuery UI website and clicks on the Droppable demo link

Starting URL: https://jqueryui.com/

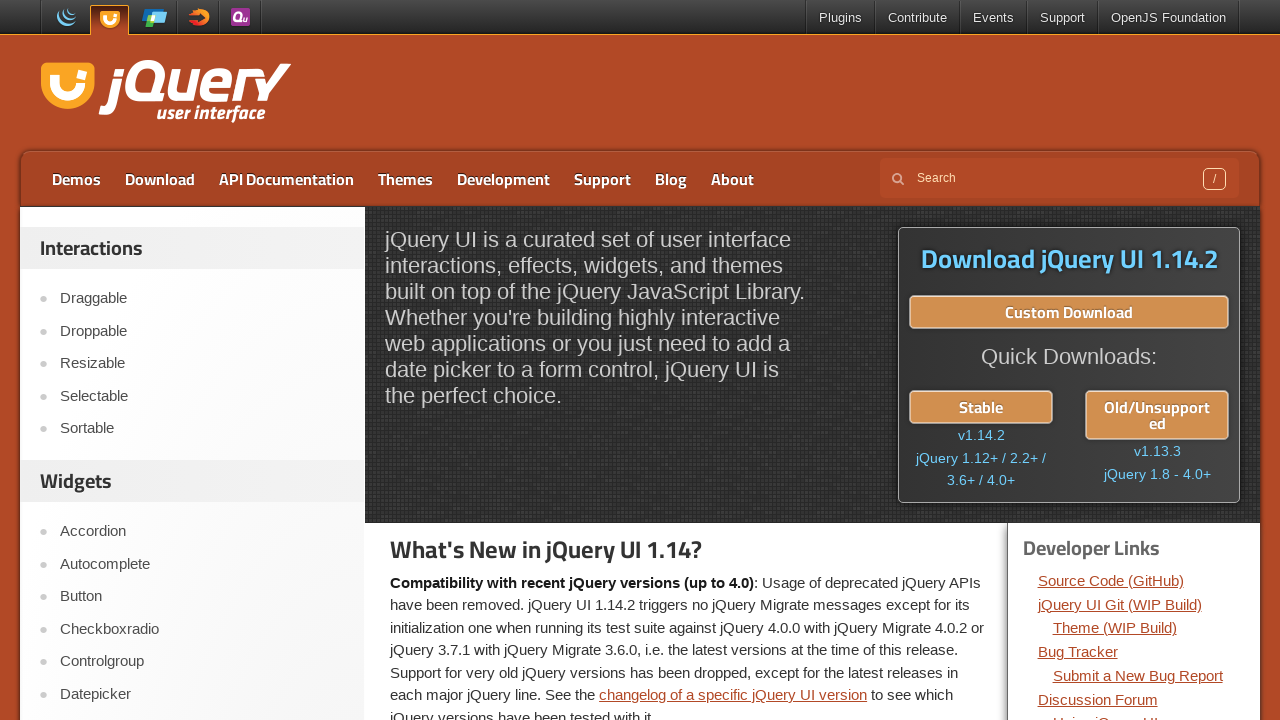

Navigated to jQuery UI website
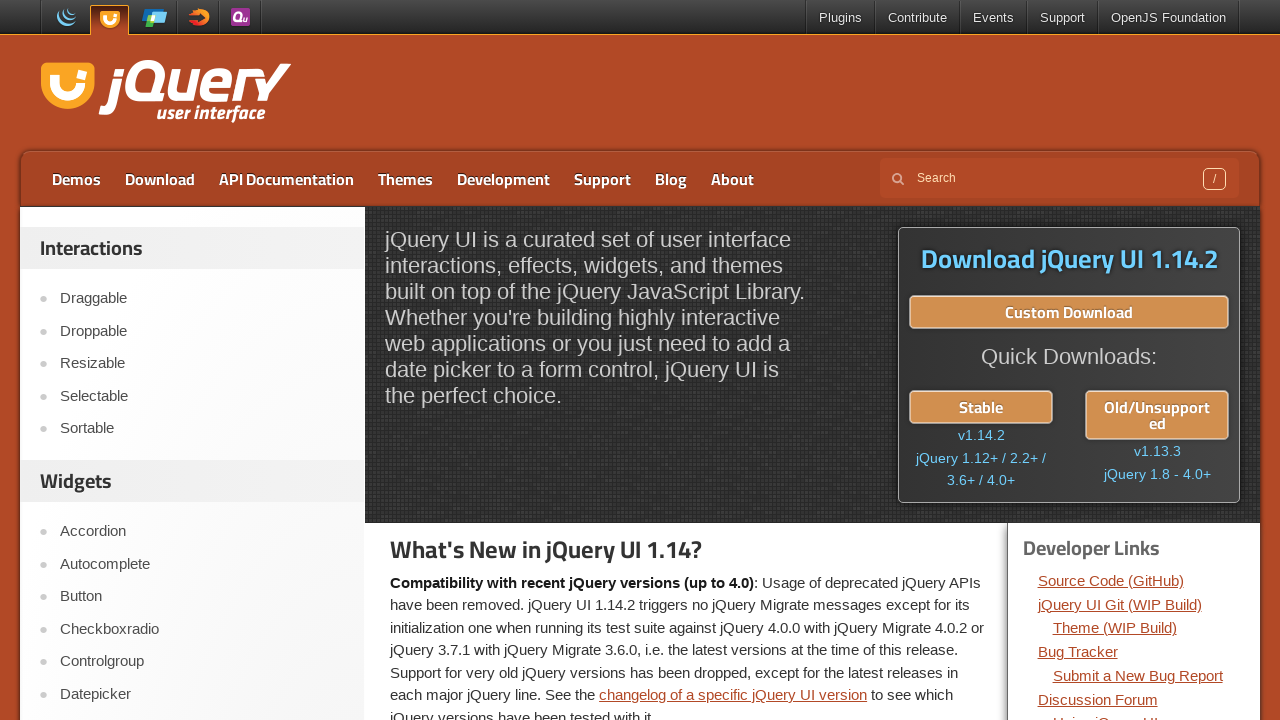

Clicked on the Droppable demo link at (202, 331) on a:has-text('Droppable')
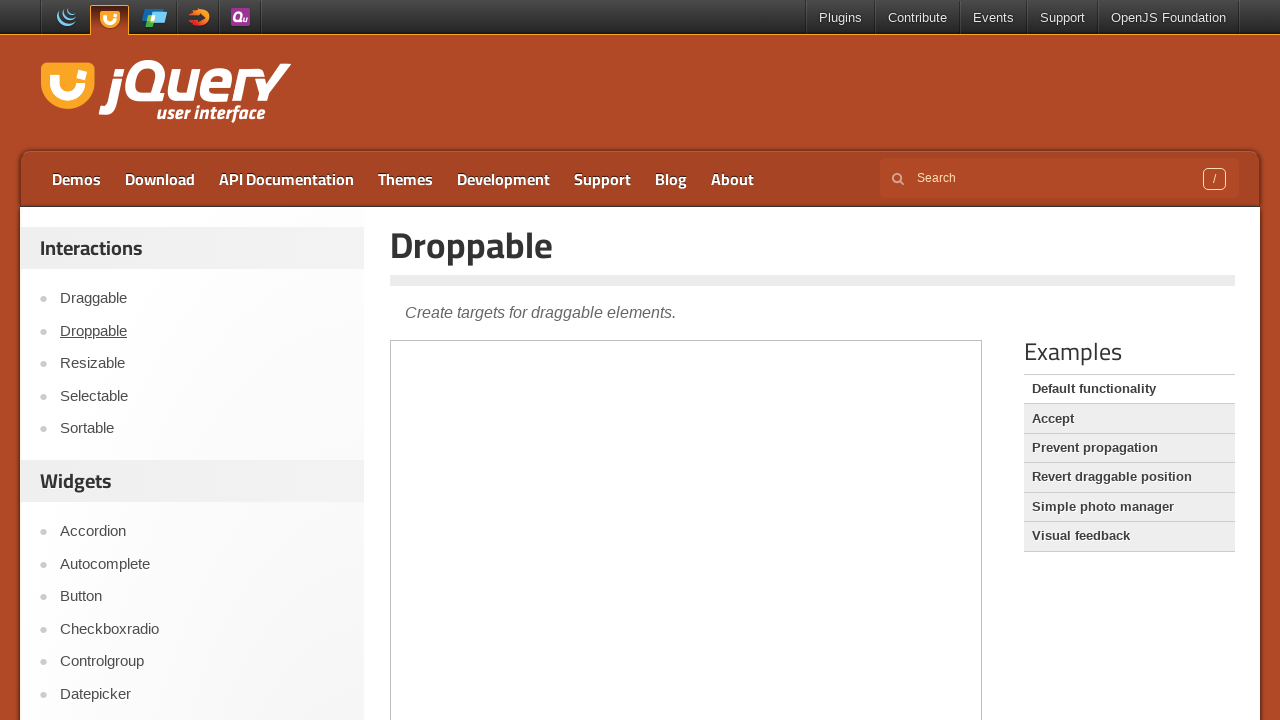

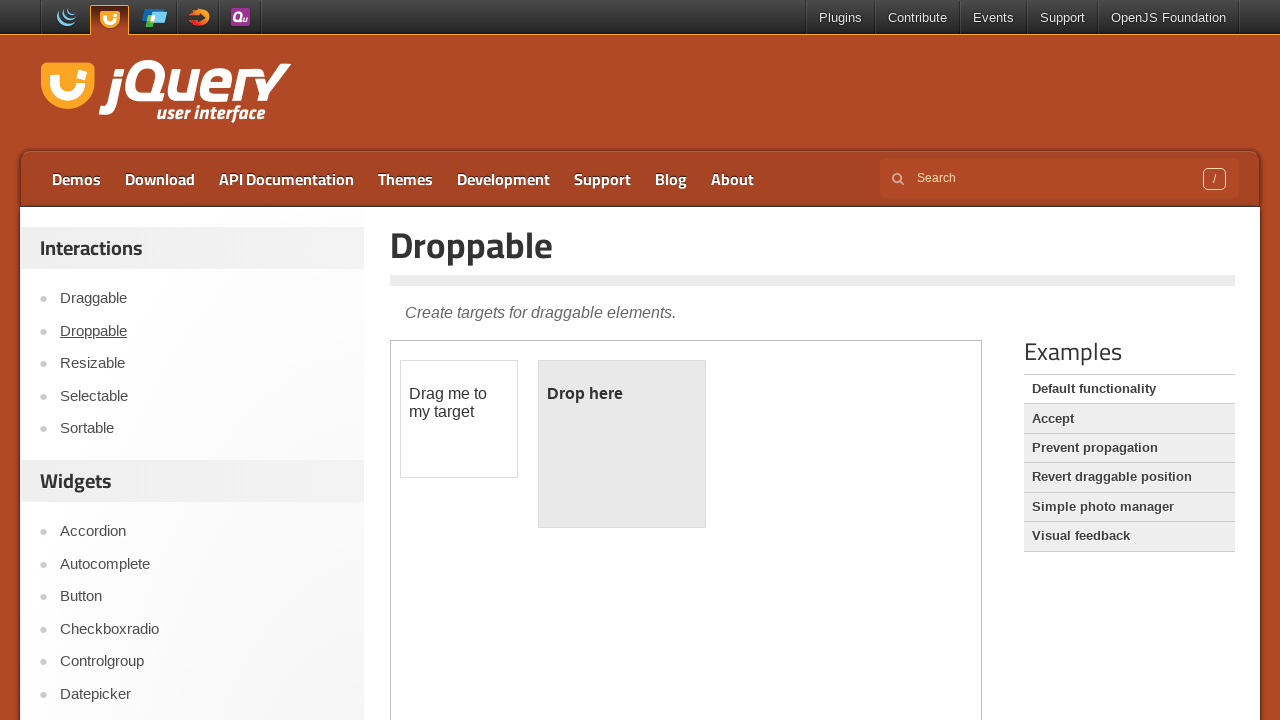